Tests checkbox functionality by ensuring both checkboxes on the page are selected, clicking them if they are not already checked

Starting URL: https://the-internet.herokuapp.com/checkboxes

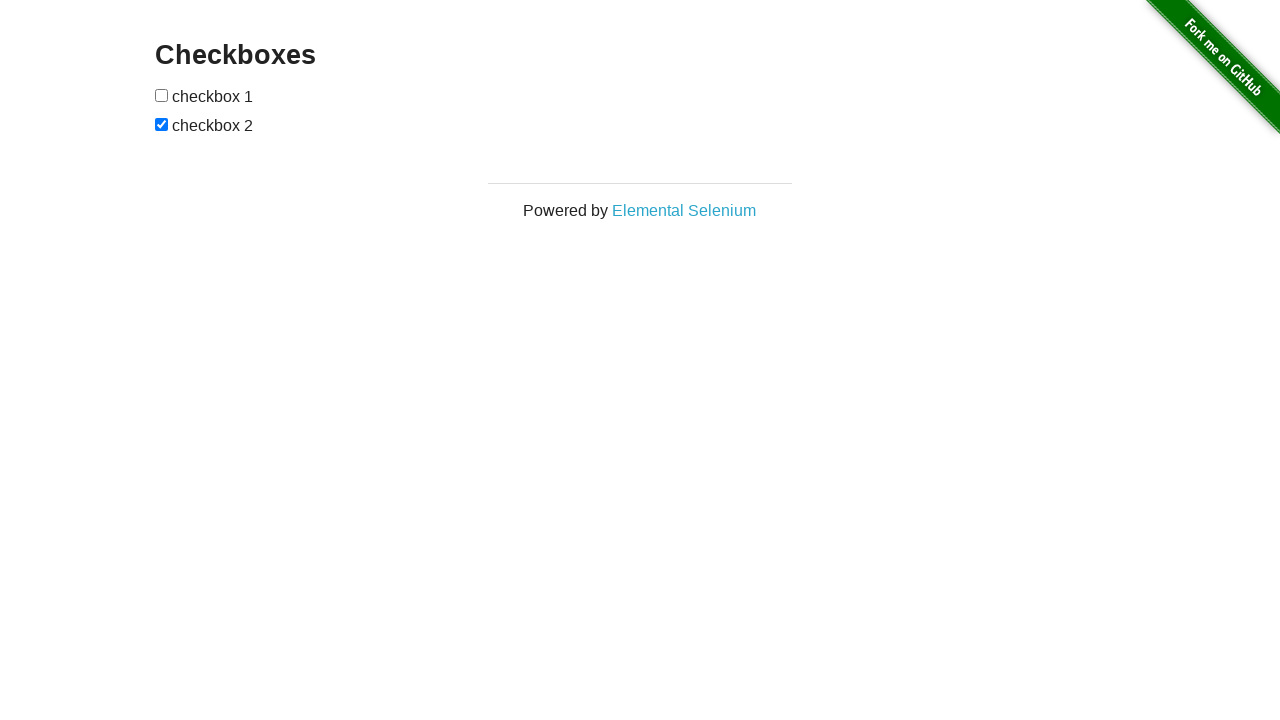

Located first checkbox element
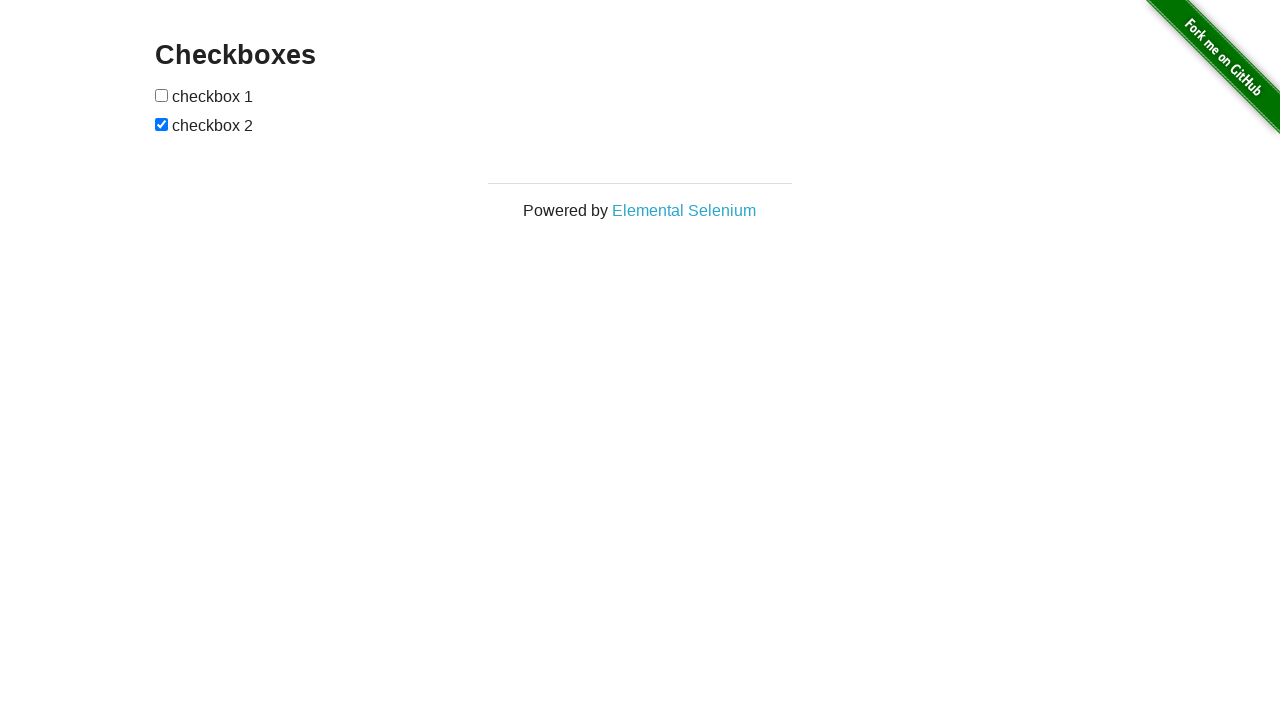

Located second checkbox element
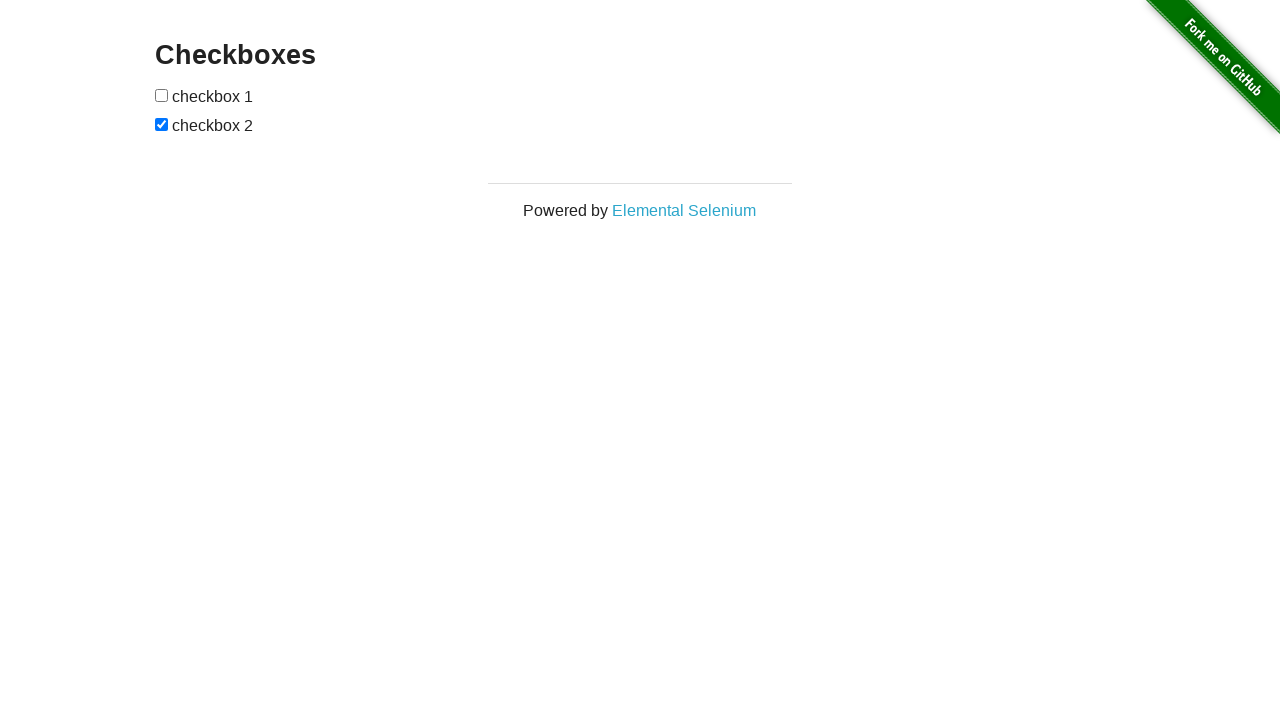

Checked if first checkbox is already selected - it was not
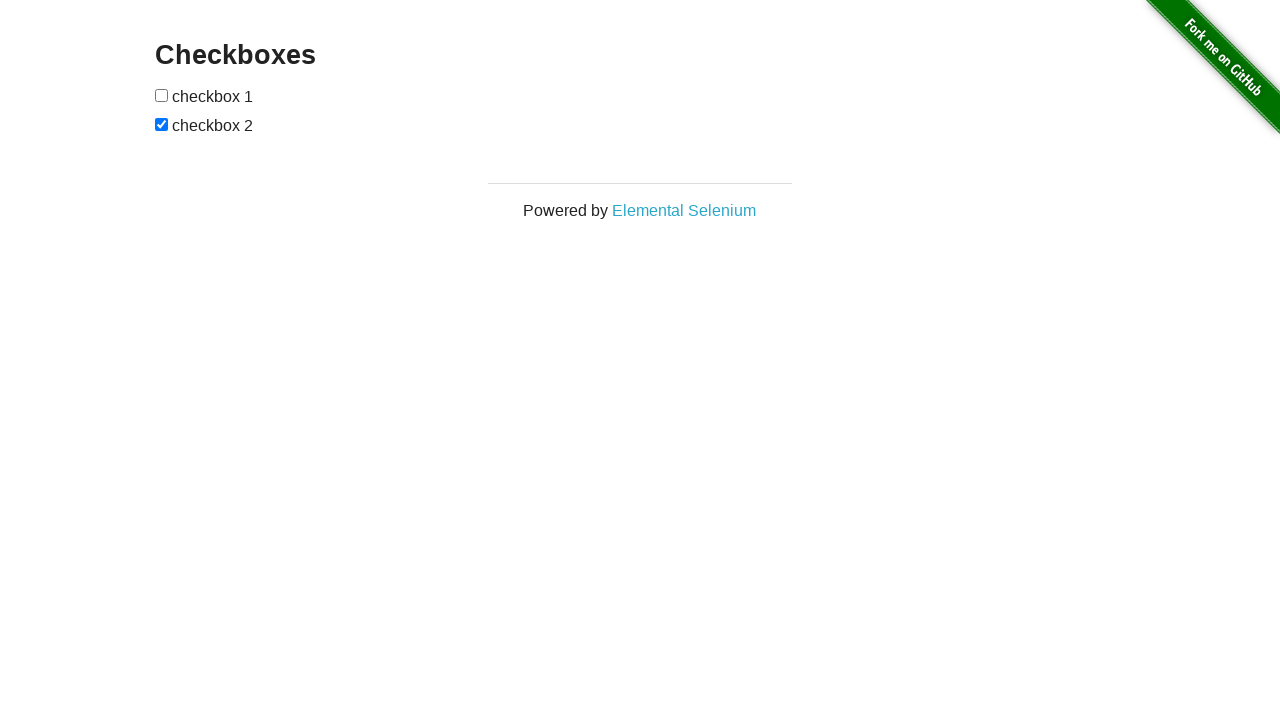

Clicked first checkbox to select it at (162, 95) on (//input[@type='checkbox'])[1]
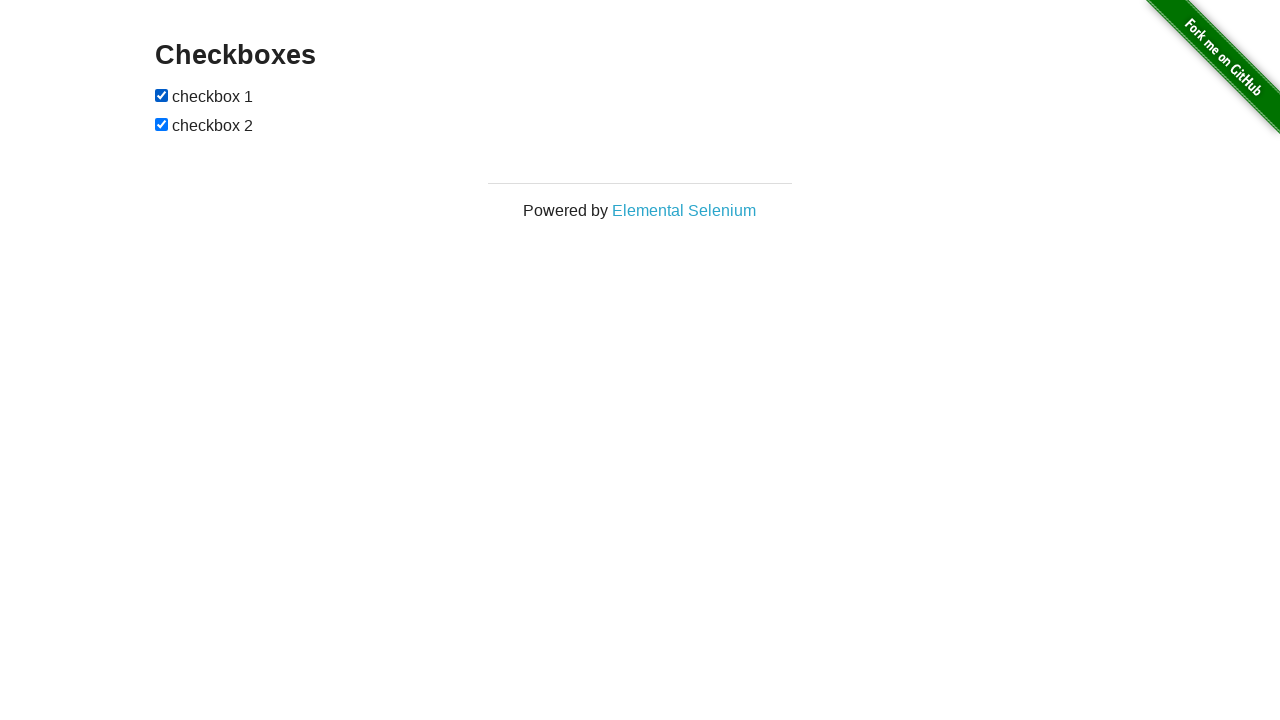

Checked if second checkbox is already selected - it was
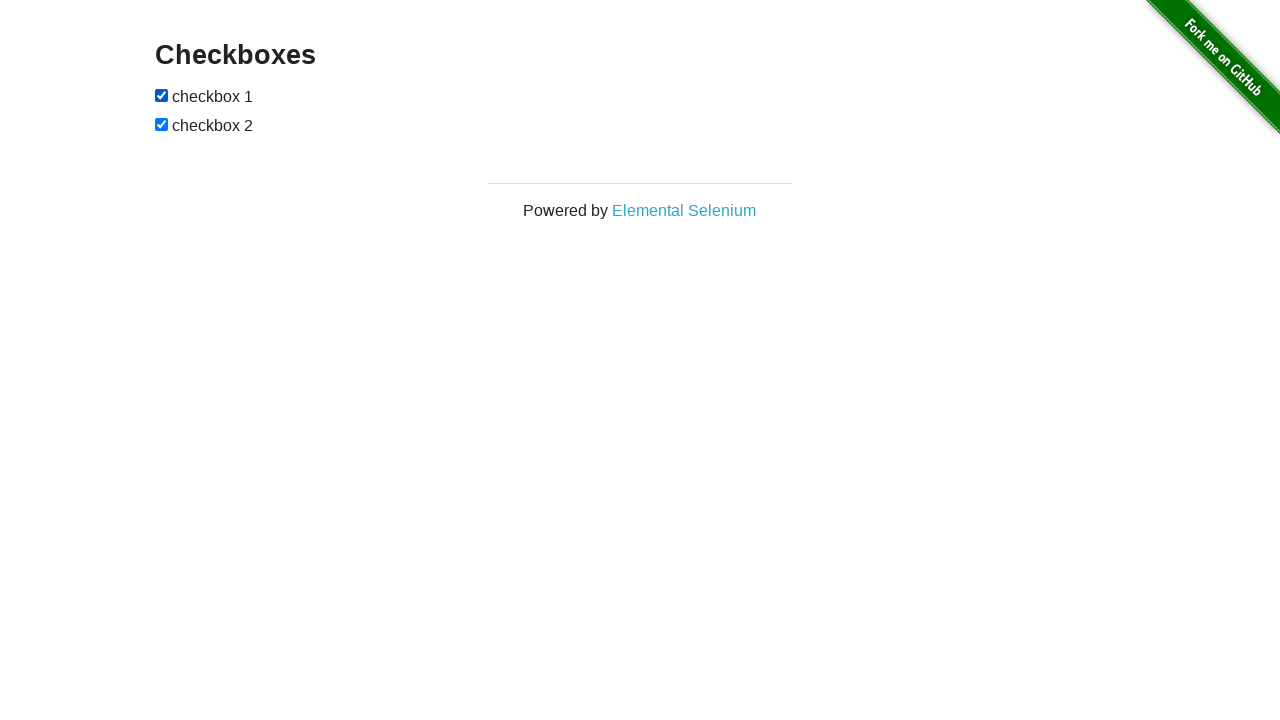

Asserted that first checkbox is selected
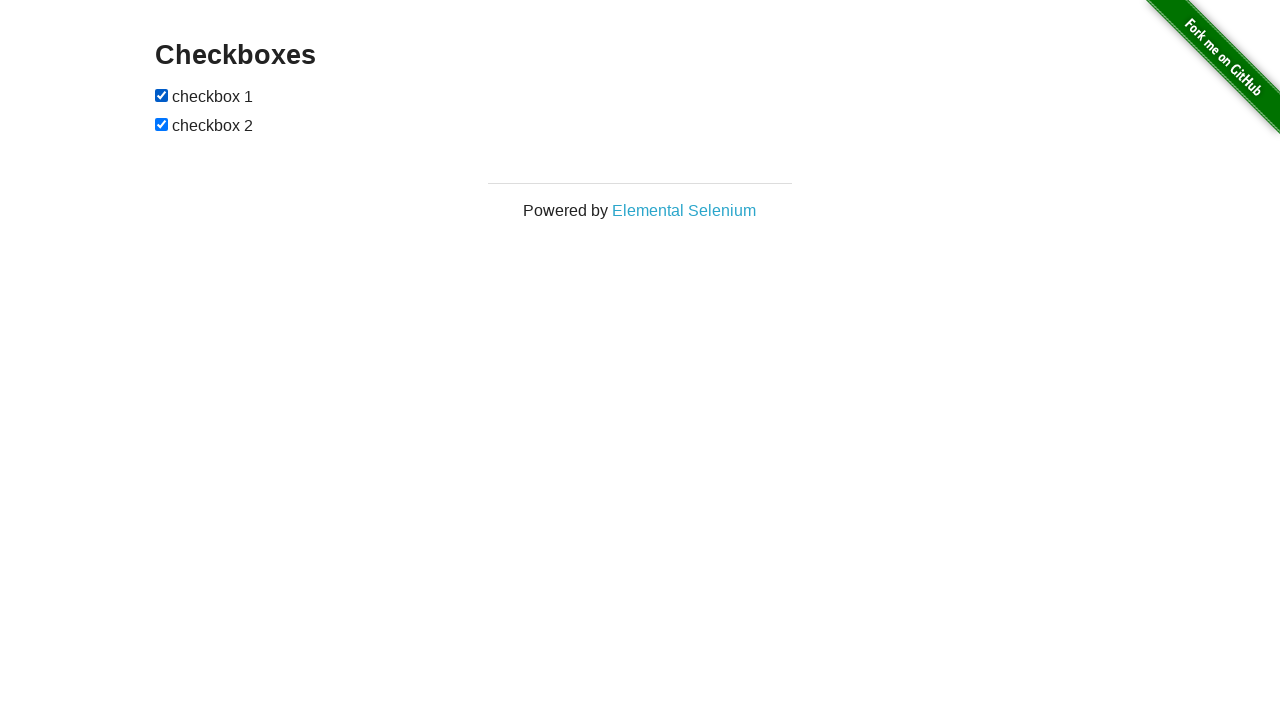

Asserted that second checkbox is selected
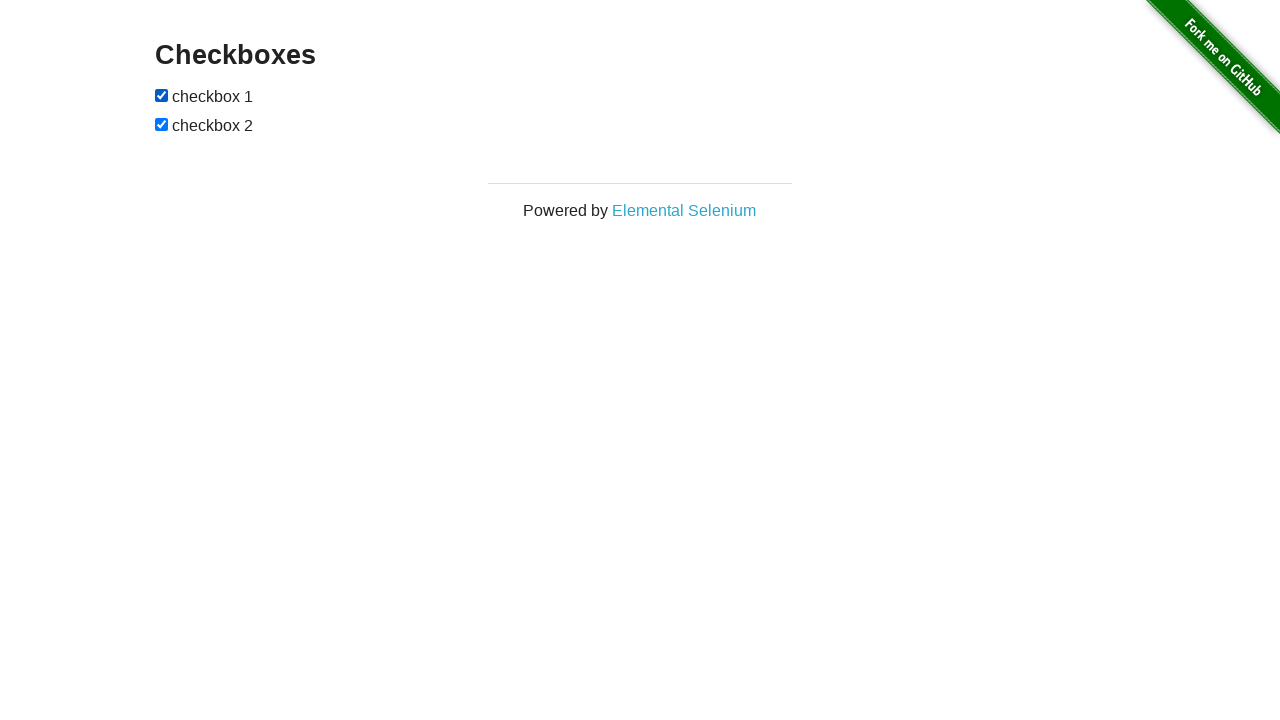

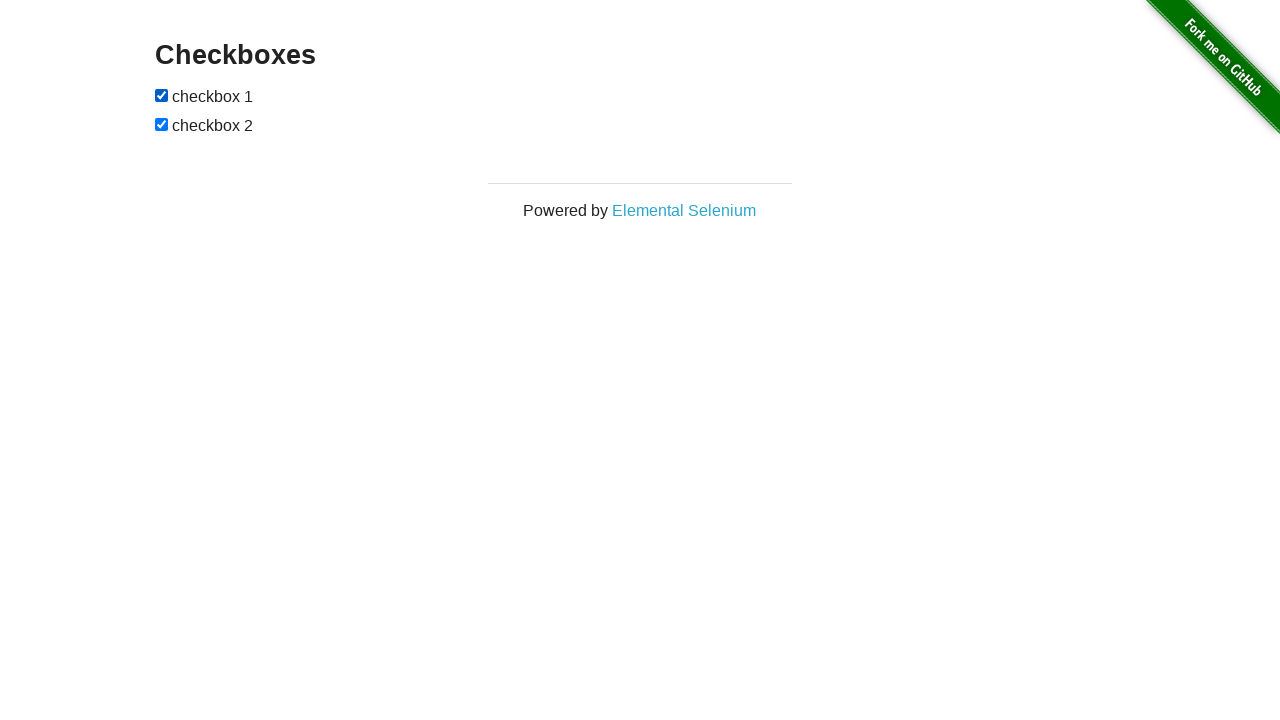